Opens the Selenium HQ website and clicks on a navigation tab (Projects tab) to verify navigation functionality

Starting URL: https://www.seleniumhq.org/

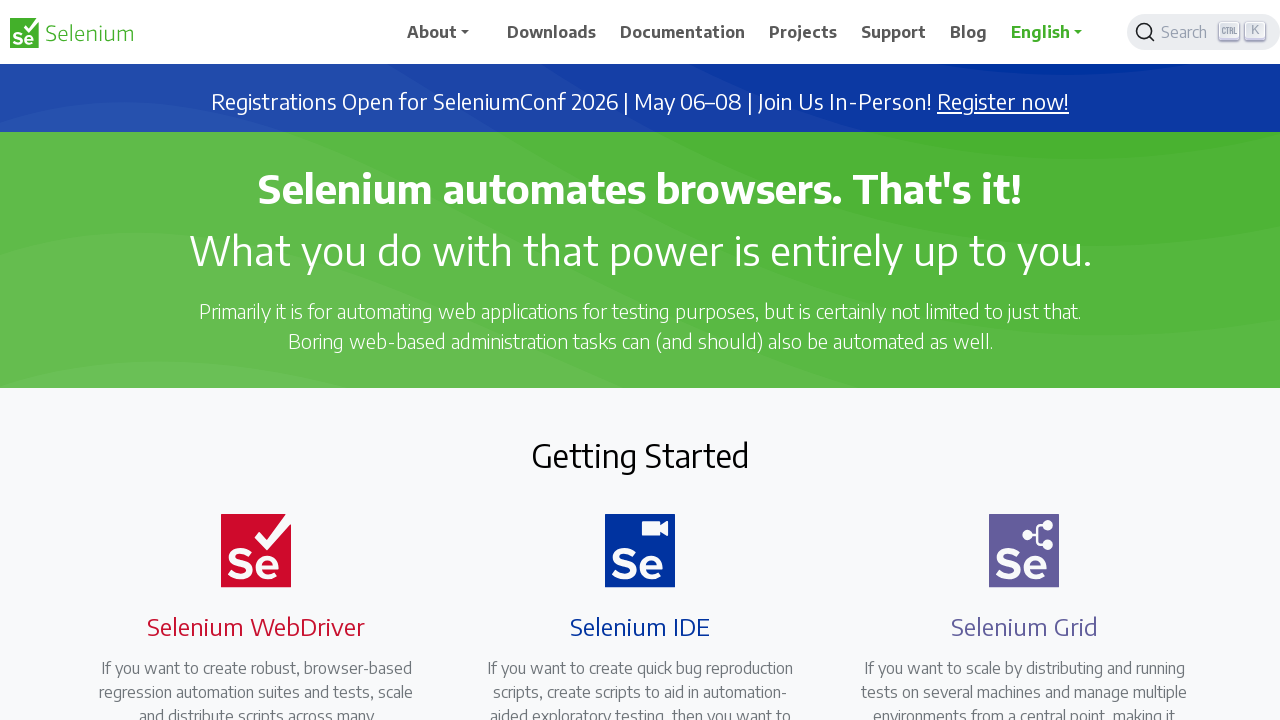

Navigated to Selenium HQ website
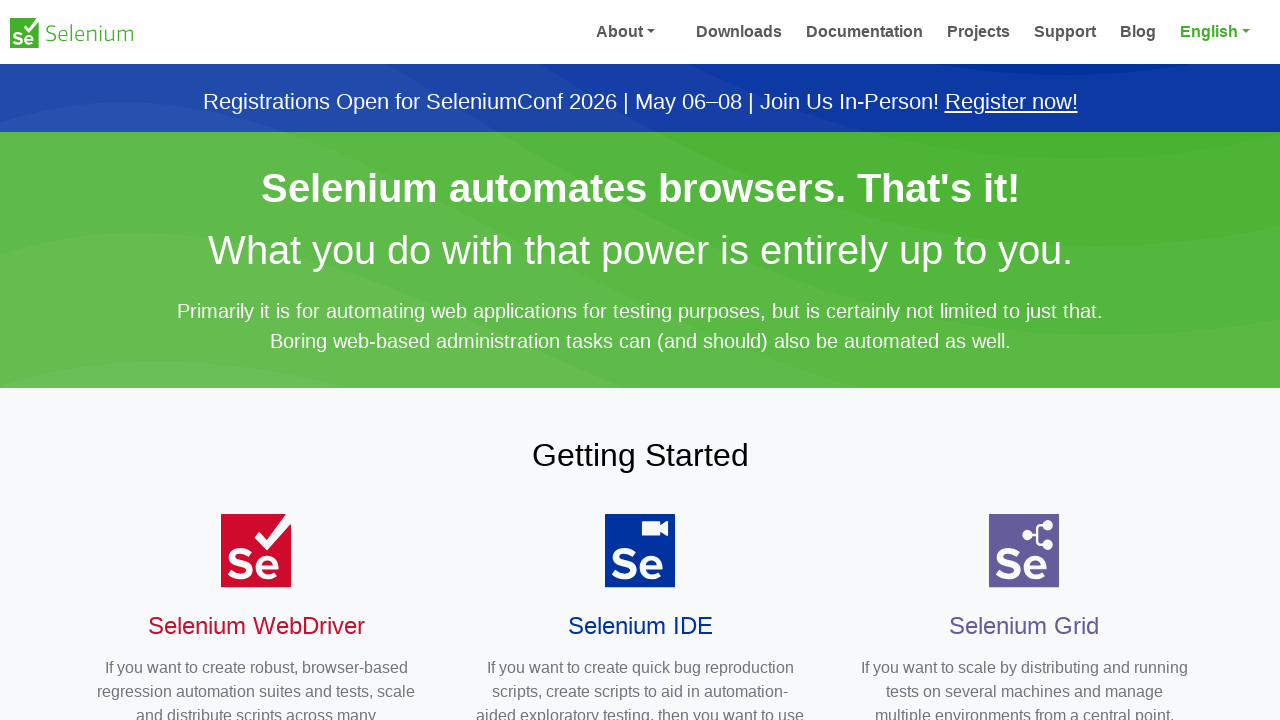

Clicked on Projects tab in navigation at (803, 32) on a:has-text('Projects')
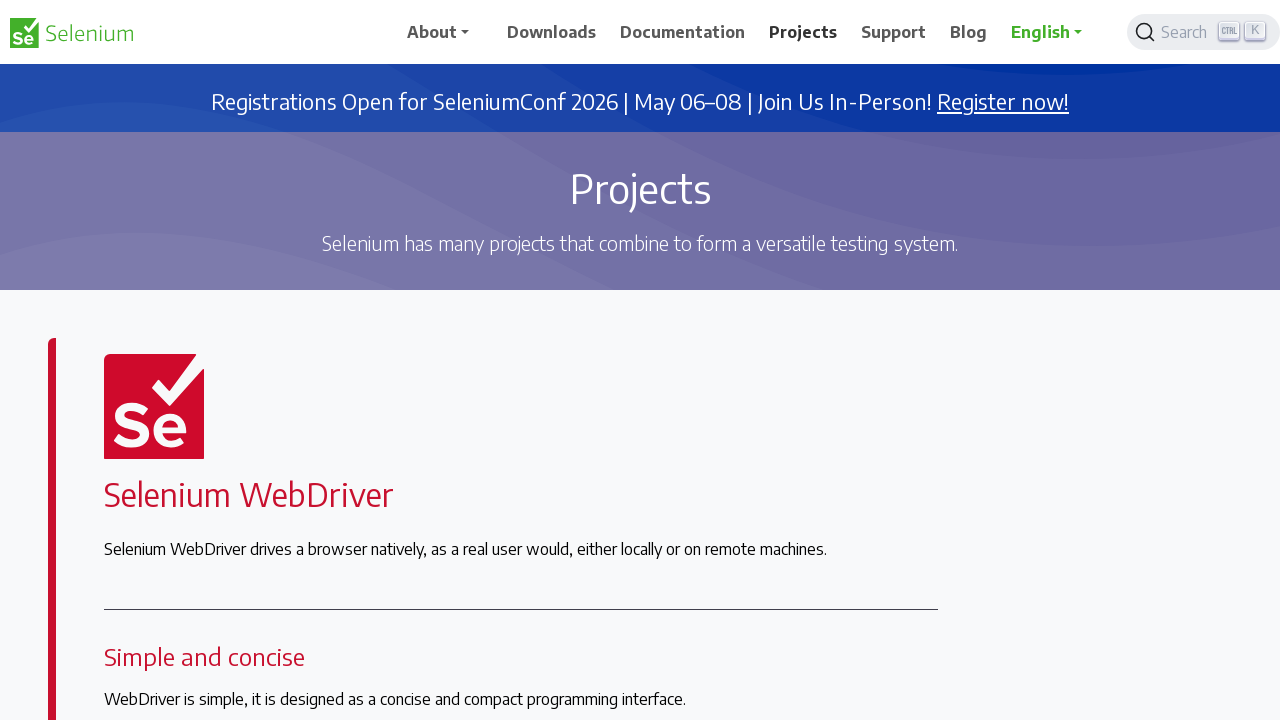

Page navigation completed and DOM content loaded
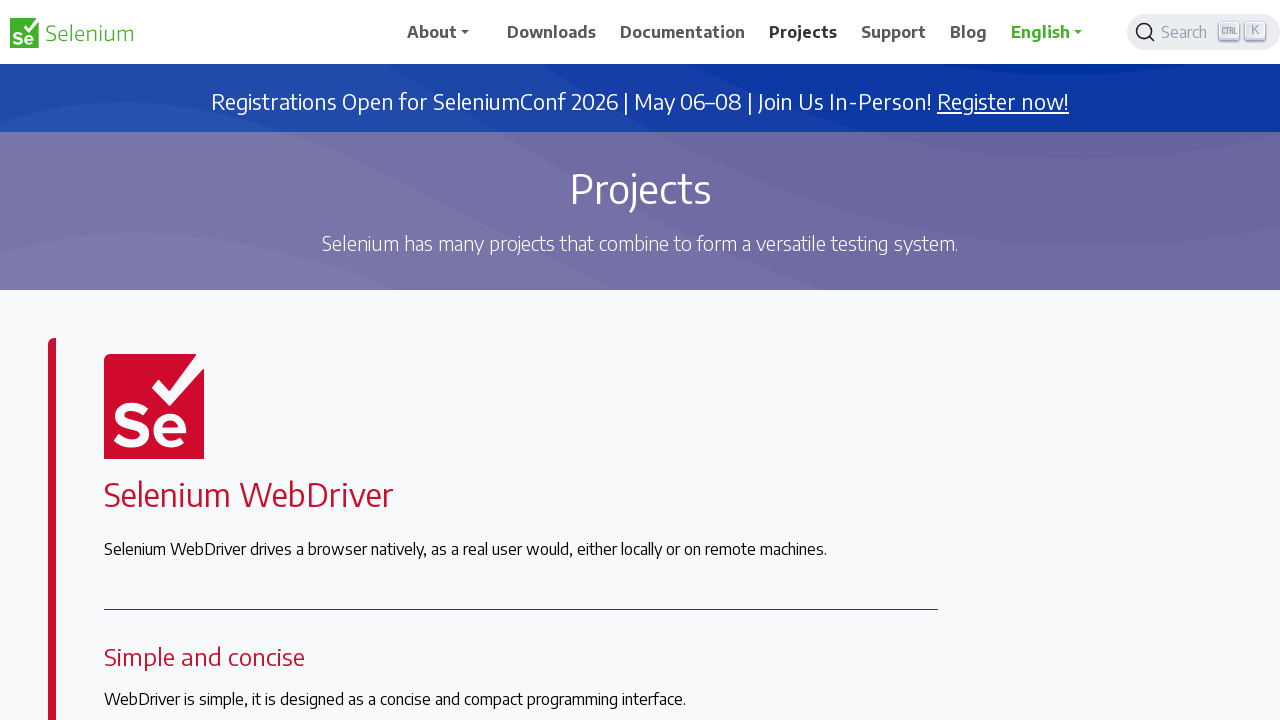

Verified About tab is visible on page
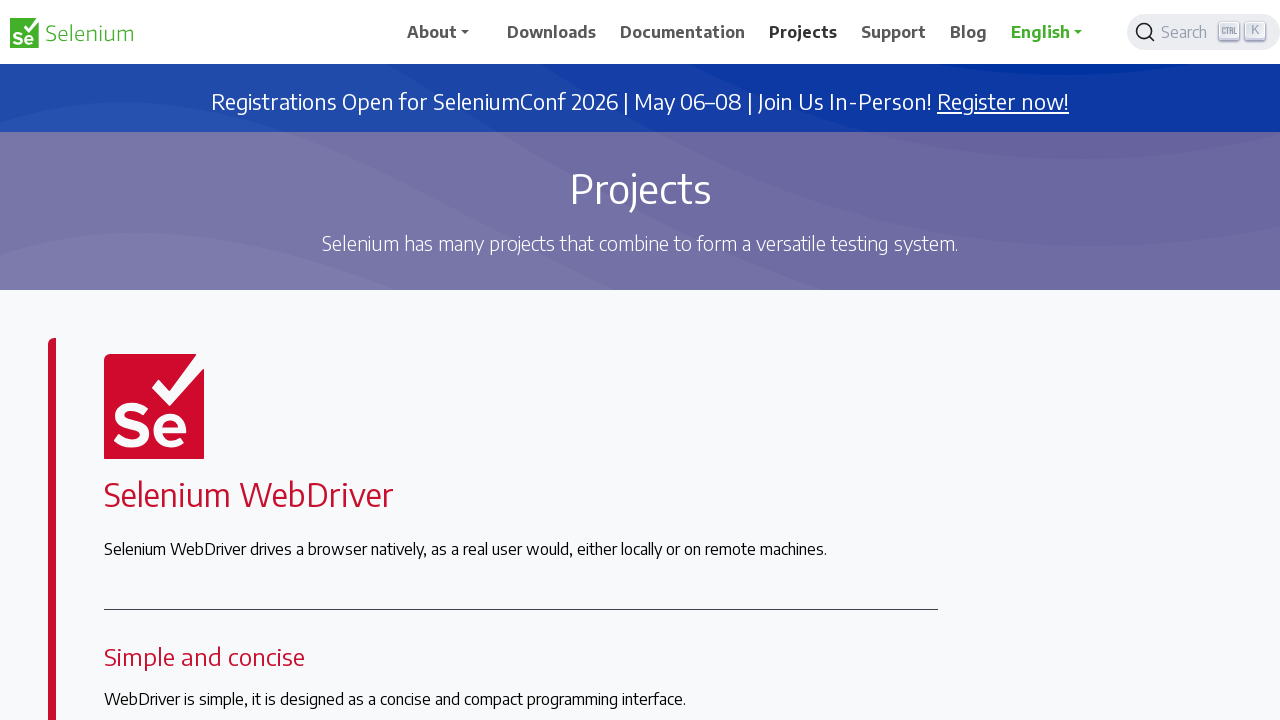

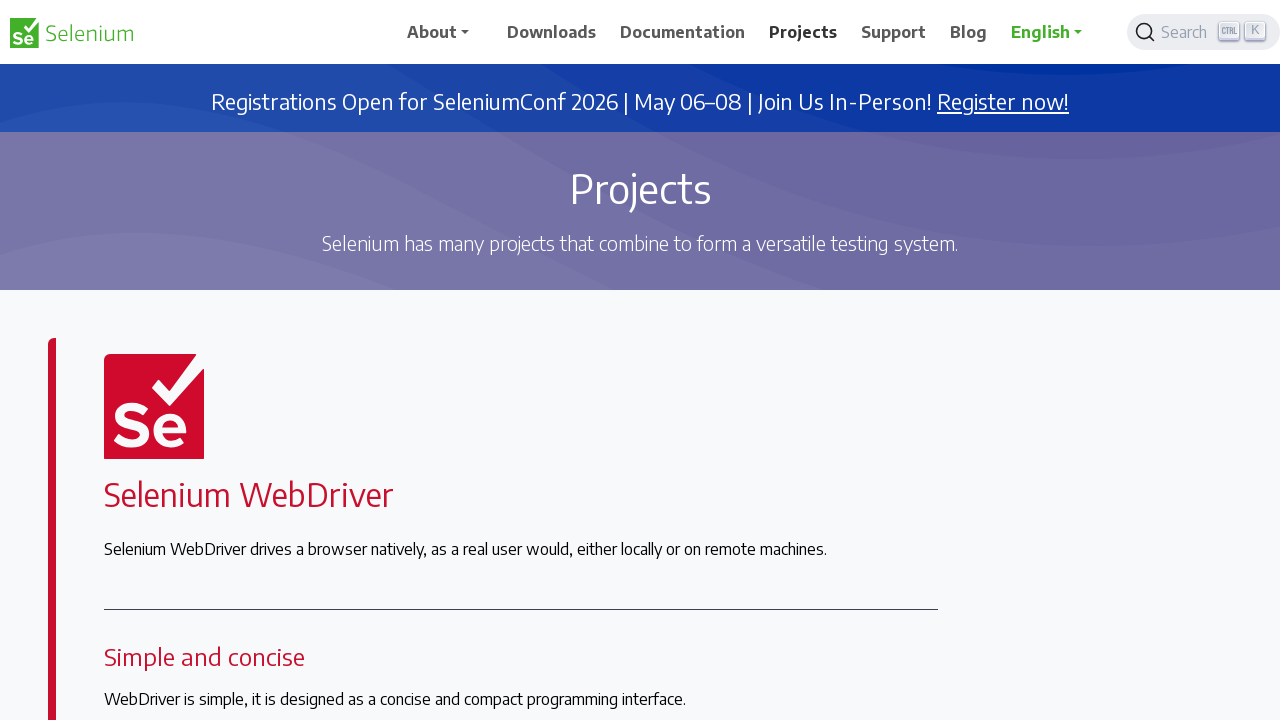